Tests the Python.org website by clicking the About link, then using the search bar to search for "dictionaries" by entering the term and pressing Enter.

Starting URL: https://www.python.org

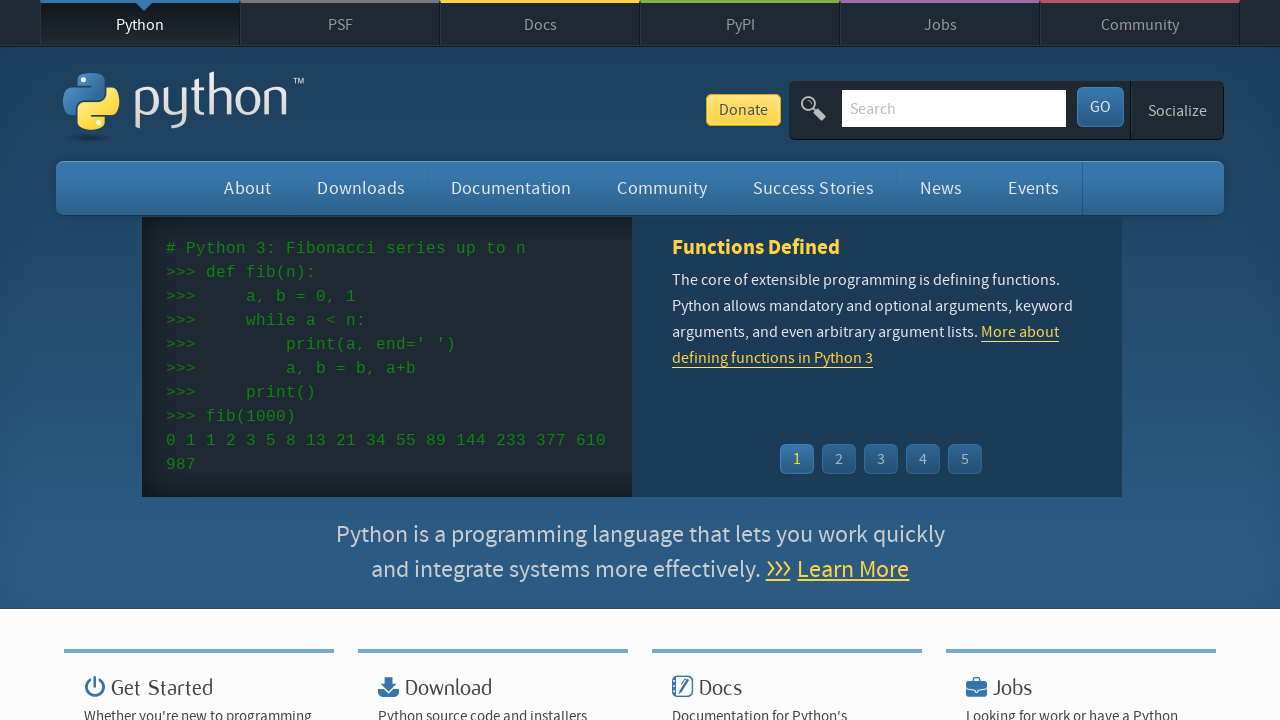

Clicked the About link in navigation at (248, 188) on a:has-text('About')
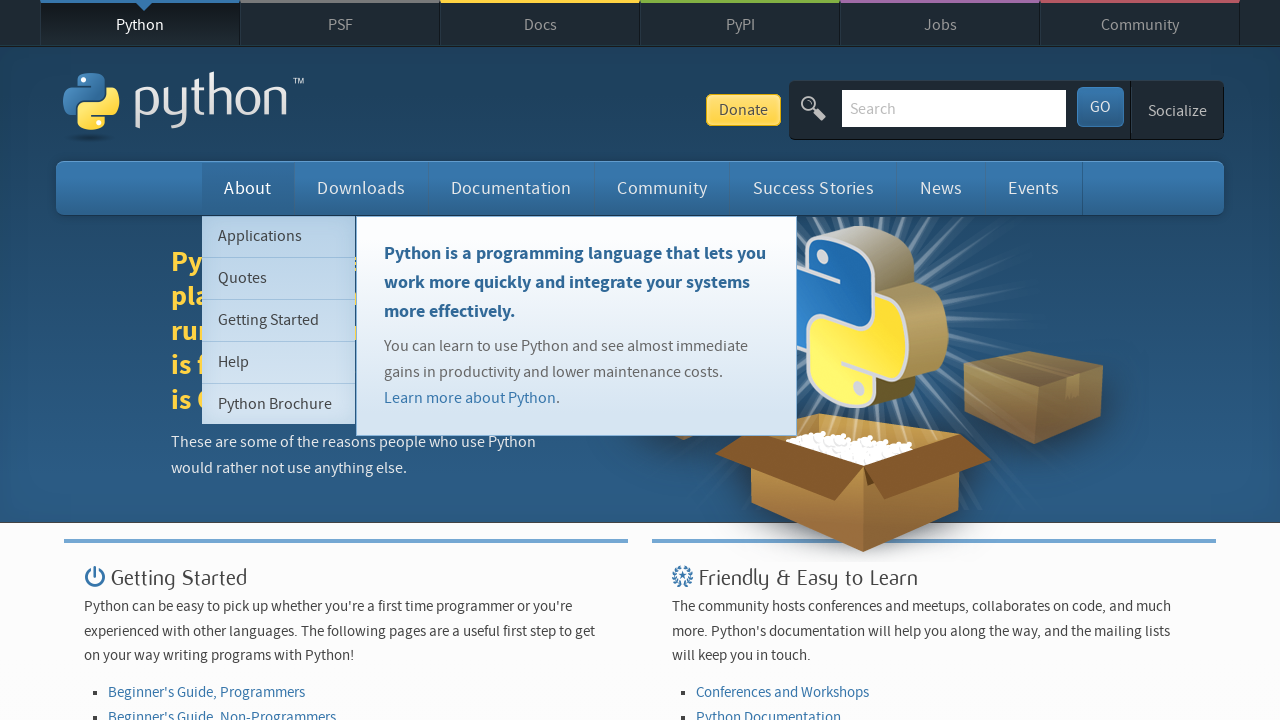

About page loaded (domcontentloaded)
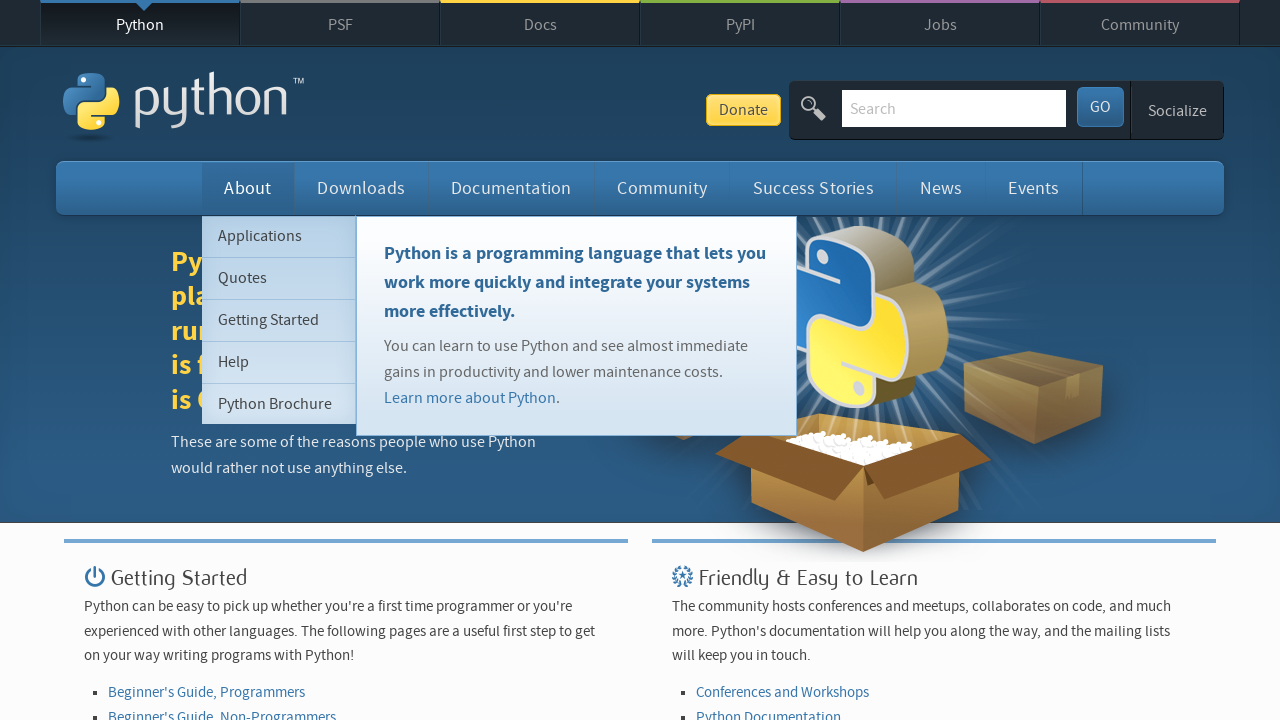

Entered 'dictionaries' in search field on #id-search-field
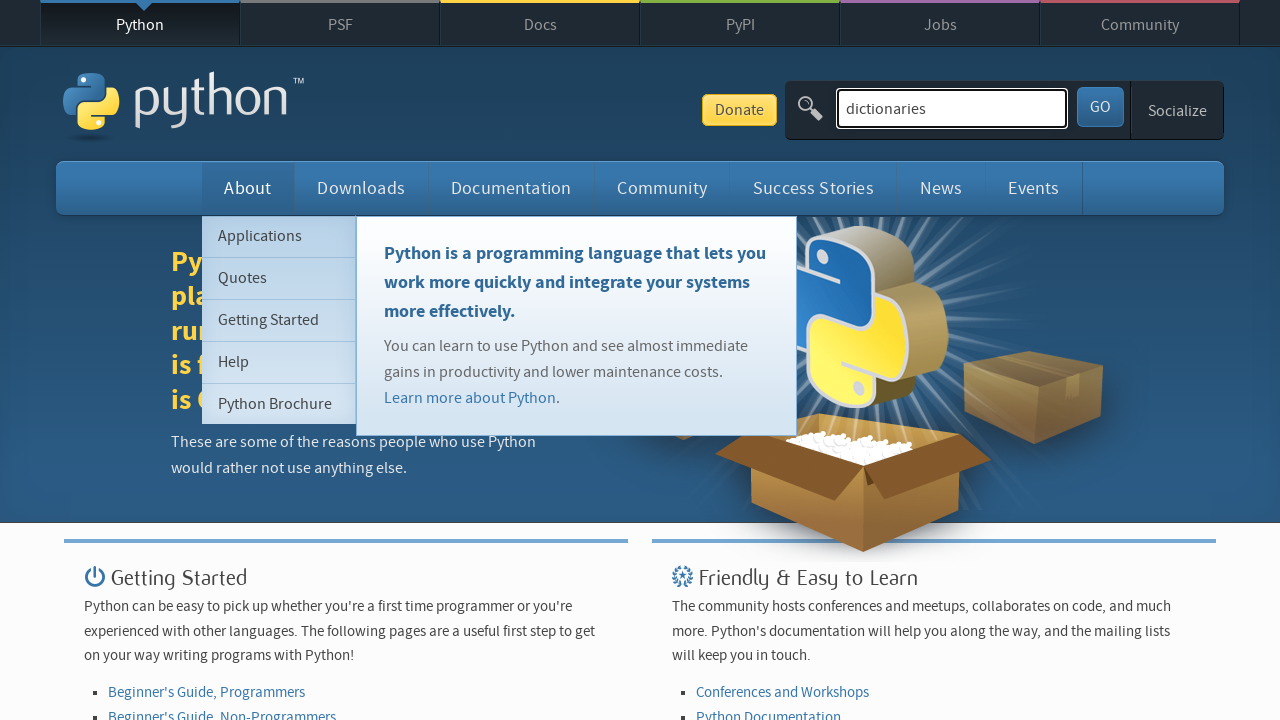

Pressed Enter to submit search for 'dictionaries' on #id-search-field
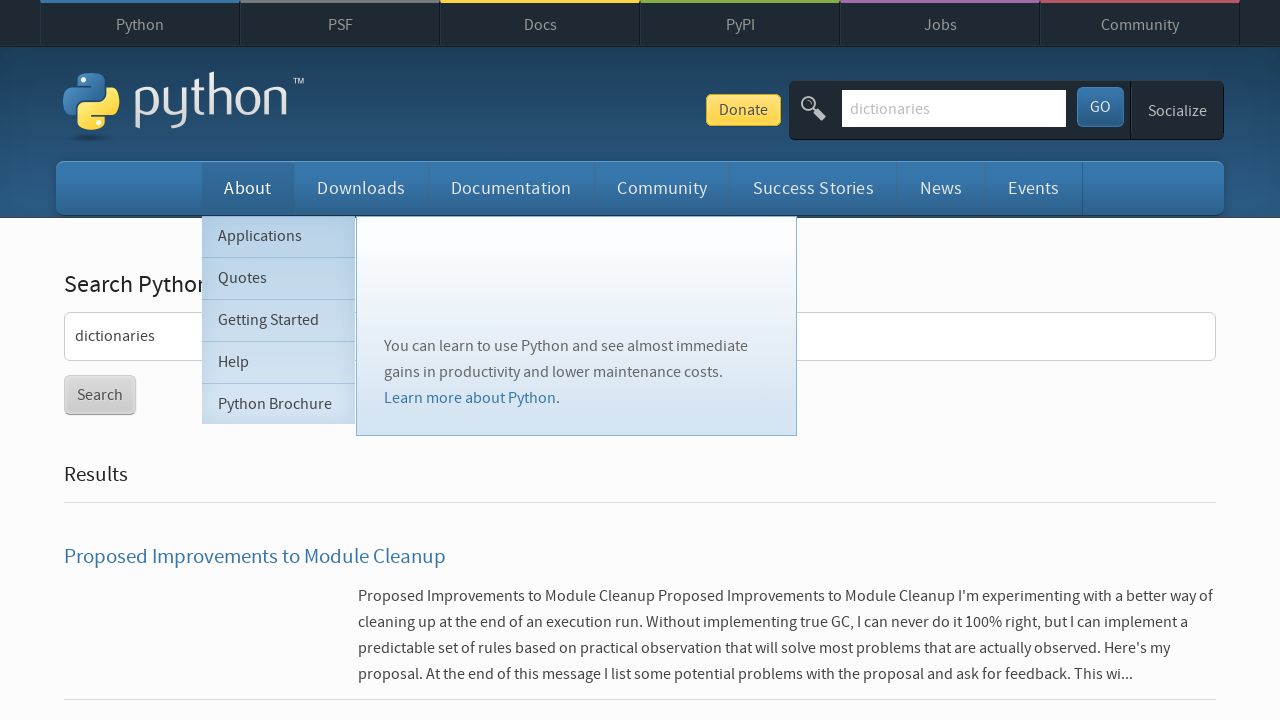

Search results page loaded (domcontentloaded)
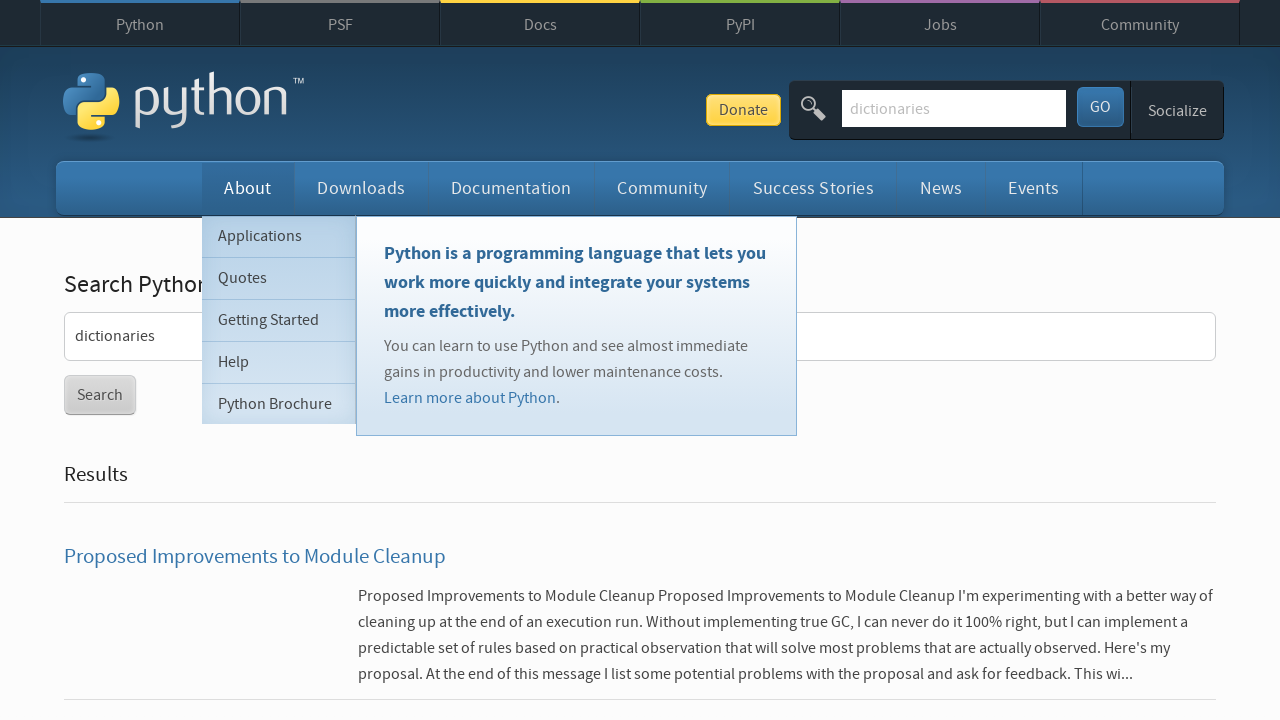

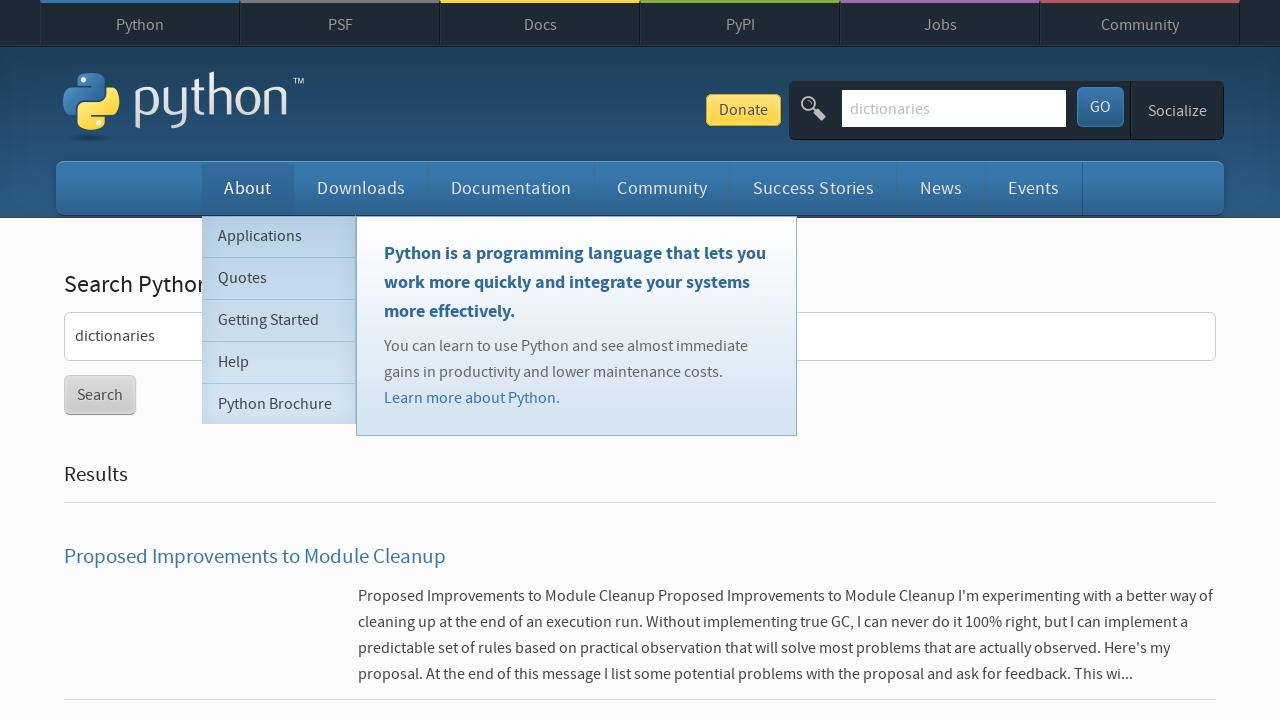